Navigates to the Rahul Shetty Academy homepage and verifies the page loads successfully

Starting URL: http://rahulshettyacademy.com/

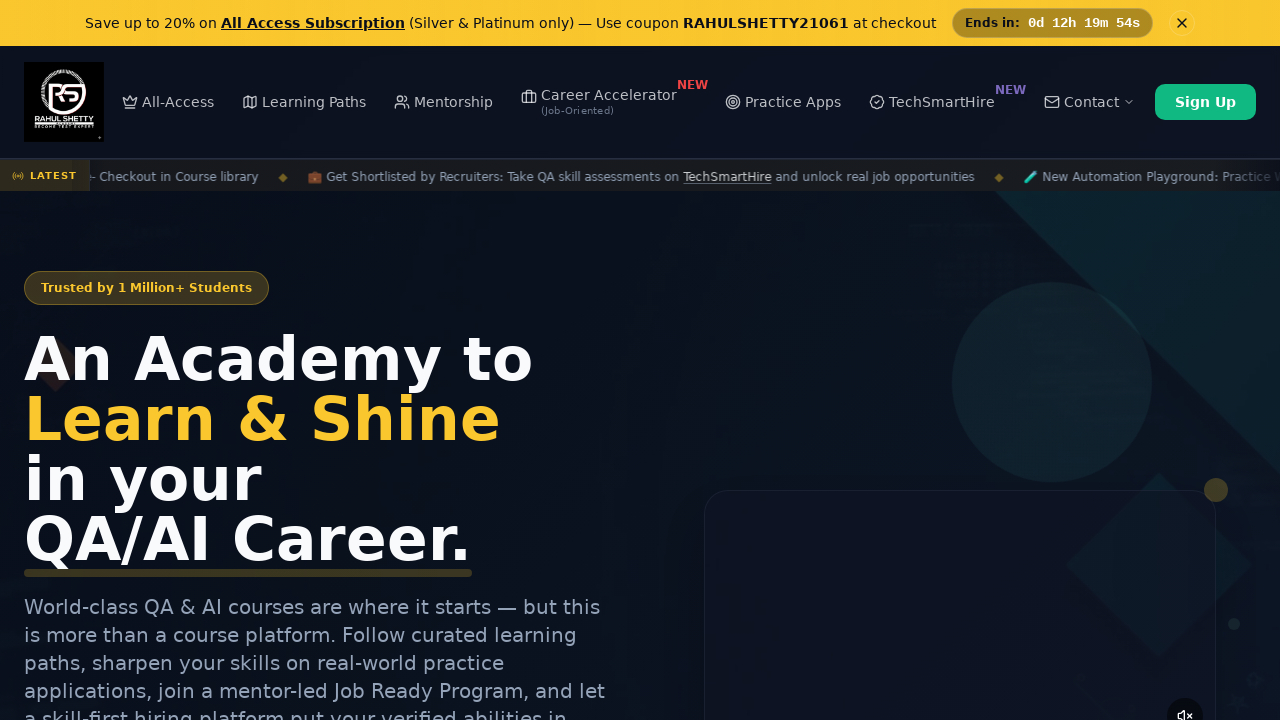

Navigated to Rahul Shetty Academy homepage
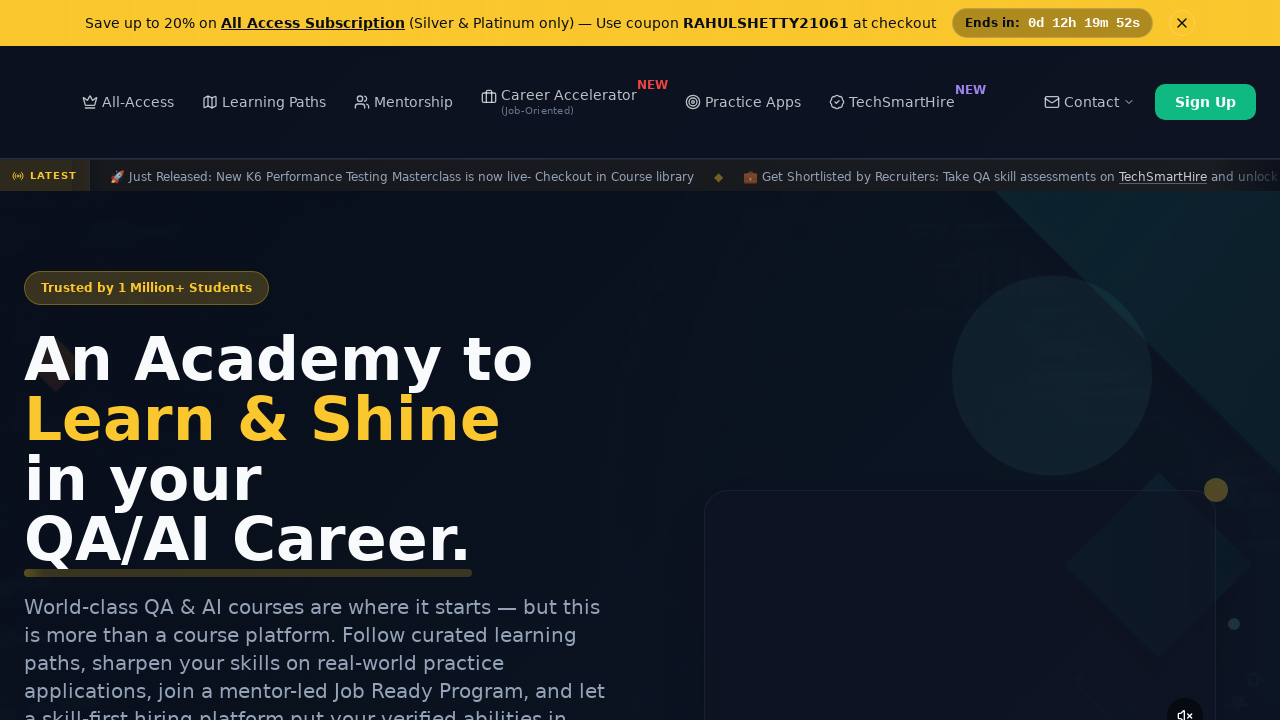

Page DOM content loaded successfully
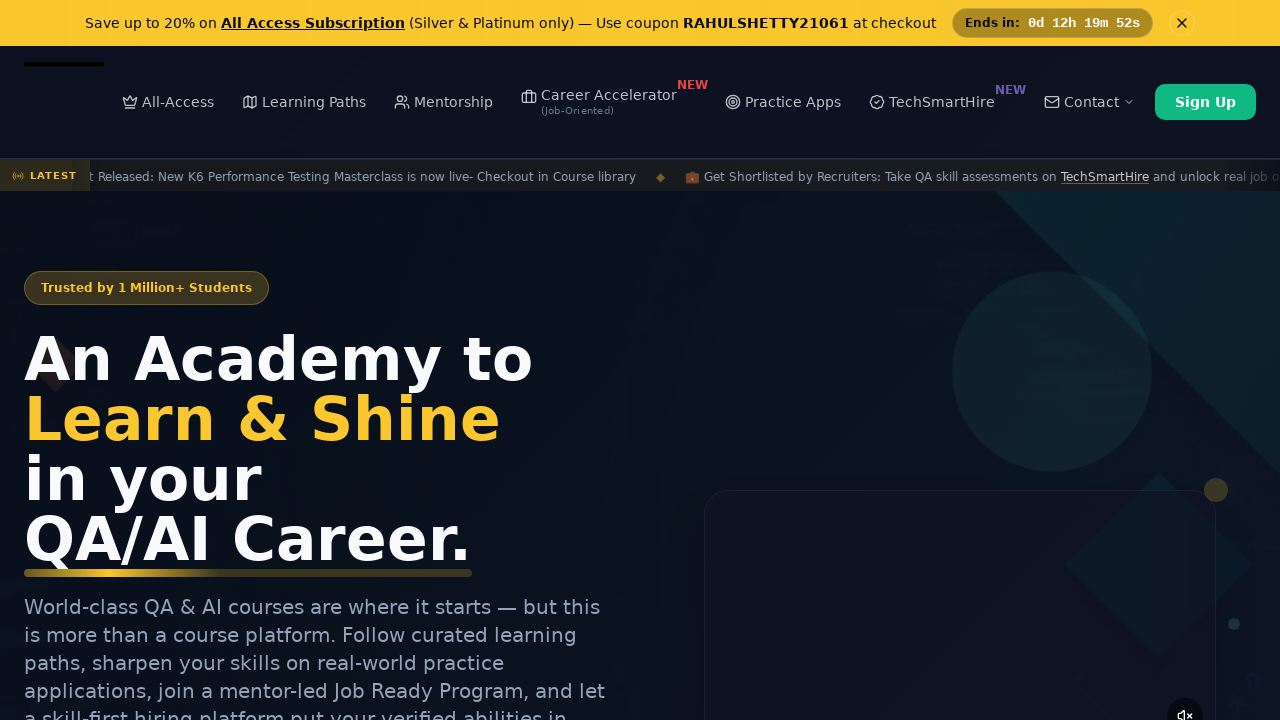

Page title verified and page loaded successfully
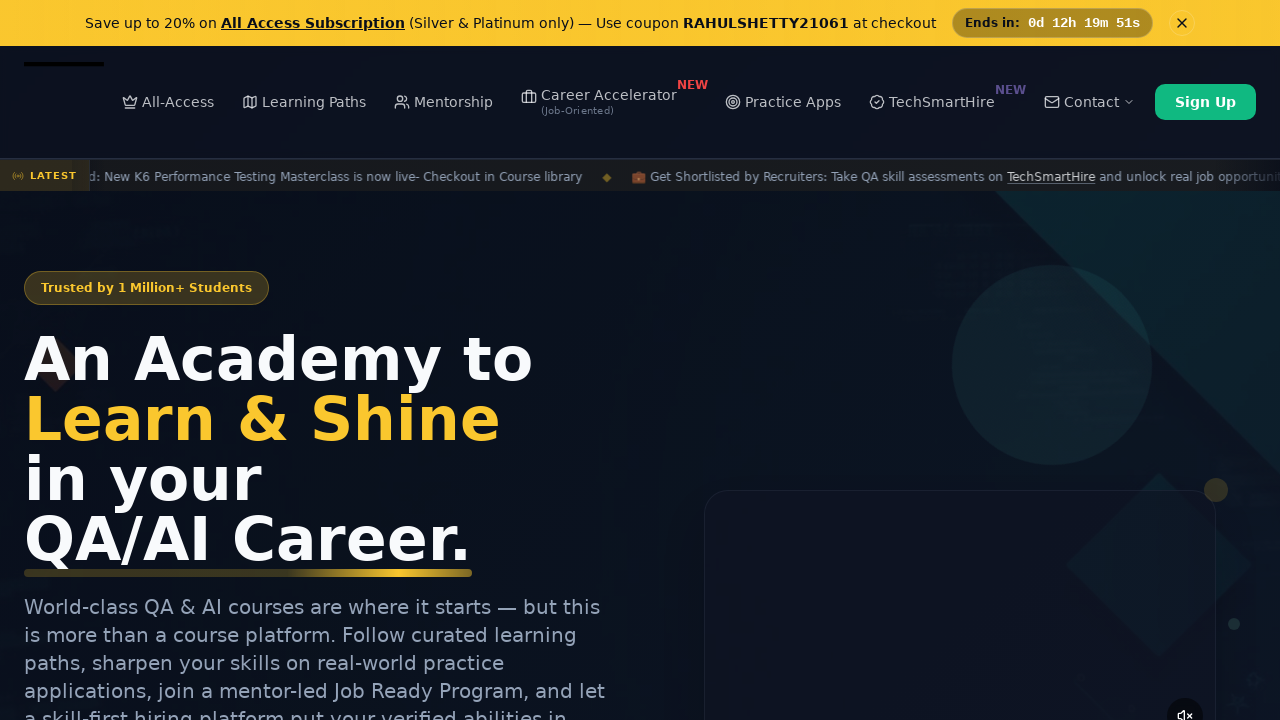

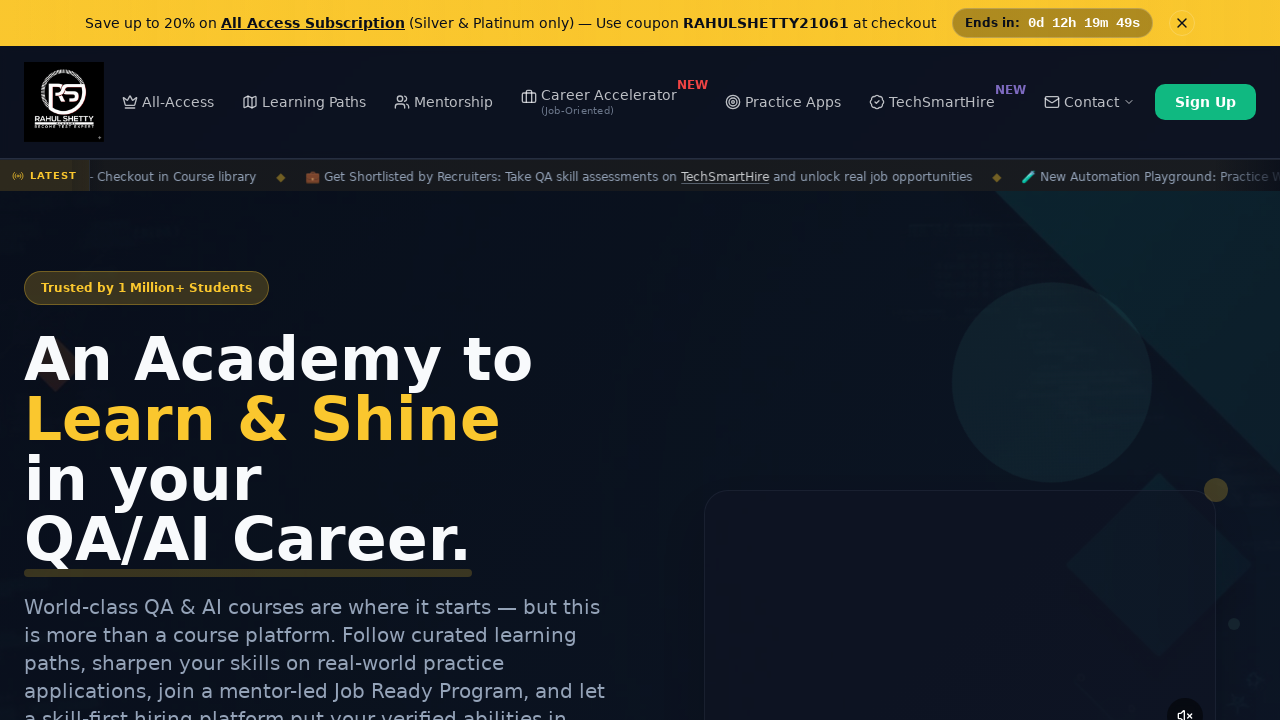